Tests page load with pre-injected script functionality

Starting URL: https://webdriver.io

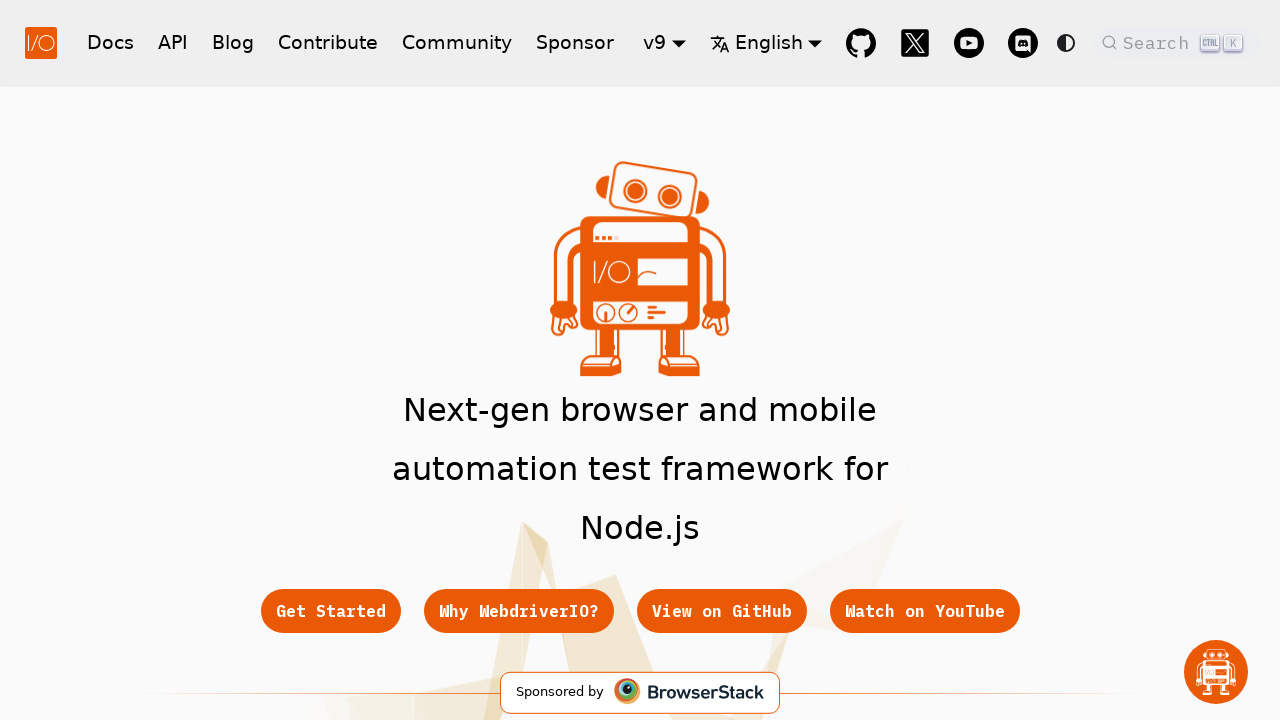

Waited for page DOM content to load
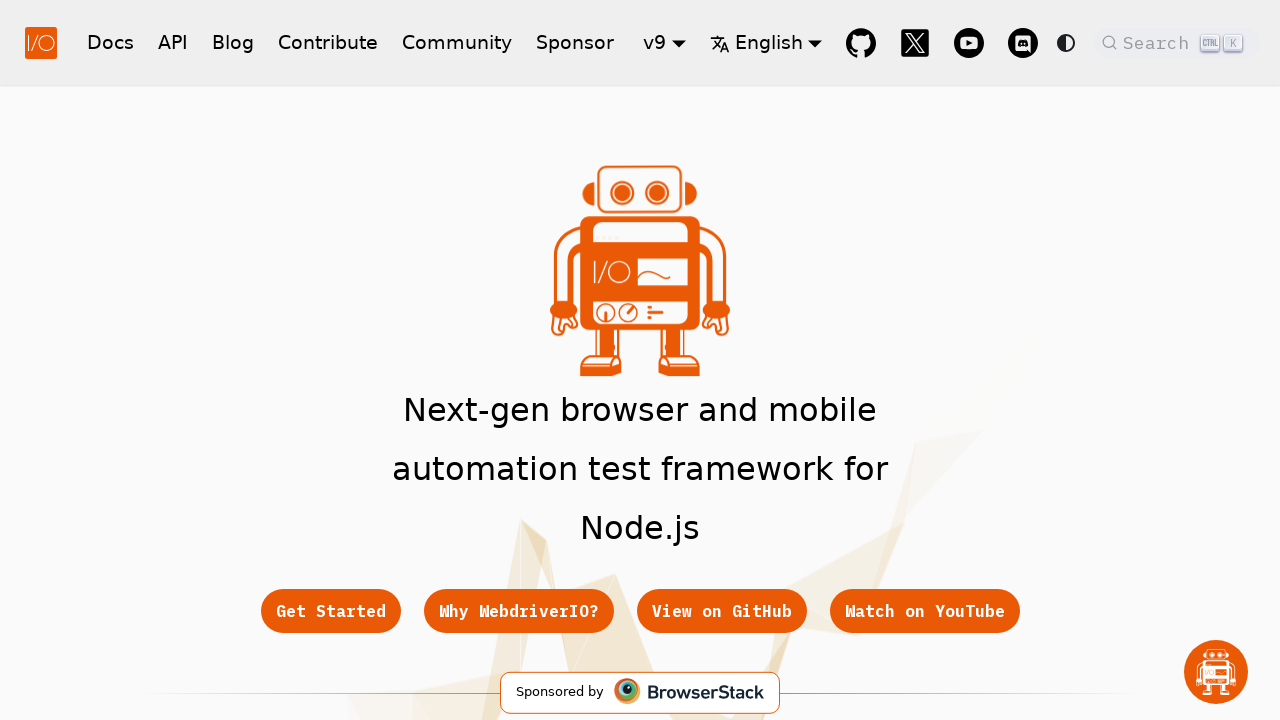

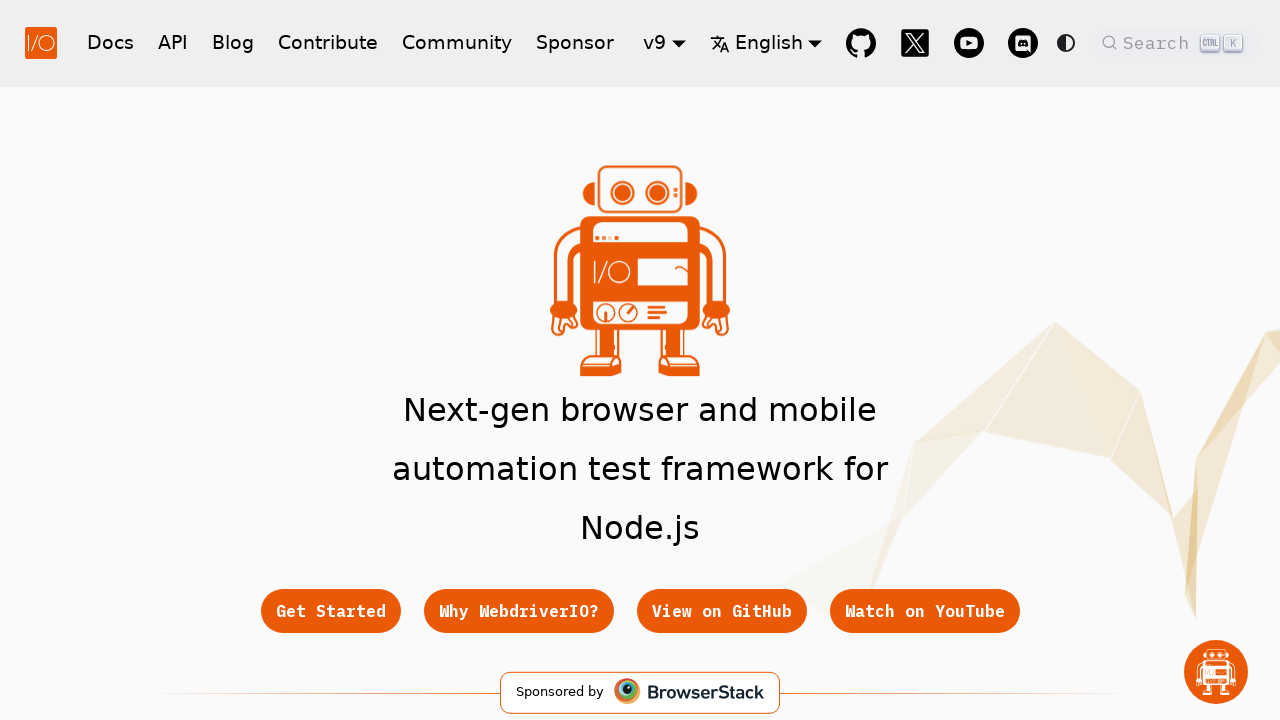